Tests textarea functionality by entering text, submitting the form, and verifying the success message

Starting URL: https://www.selenium.dev/selenium/web/web-form.html

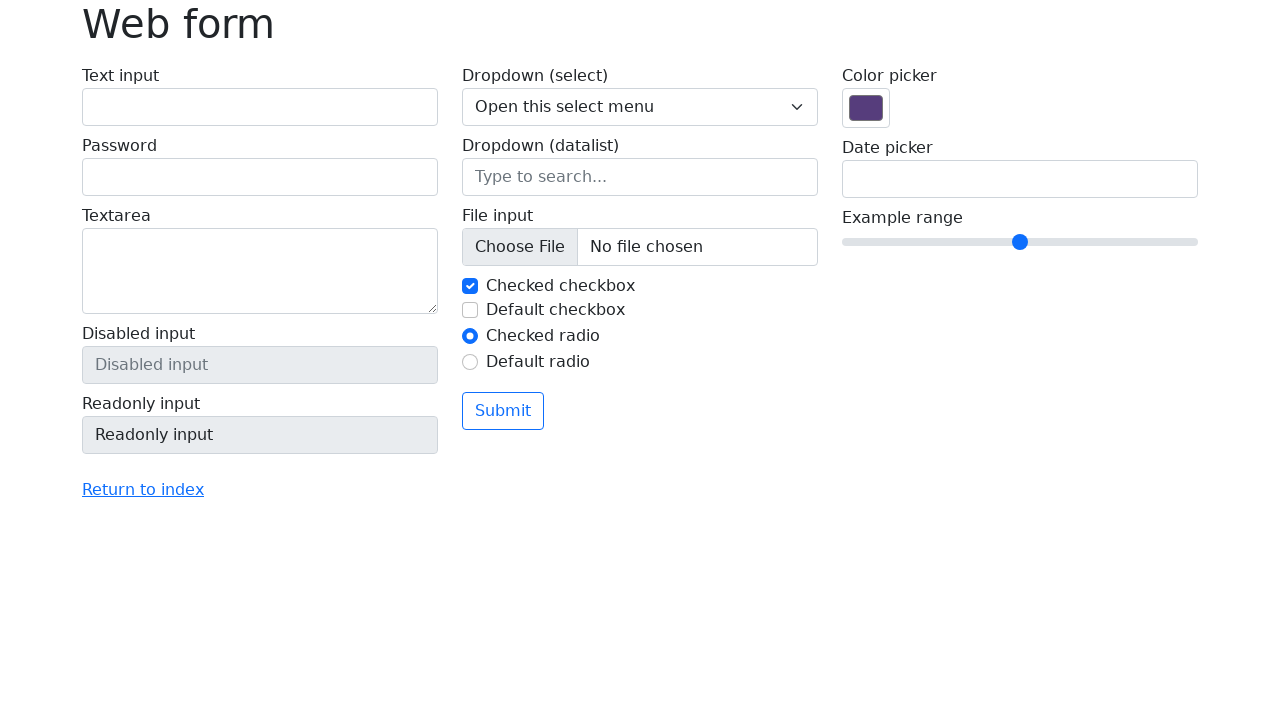

Filled textarea with 'Selenium Test' on textarea[name='my-textarea']
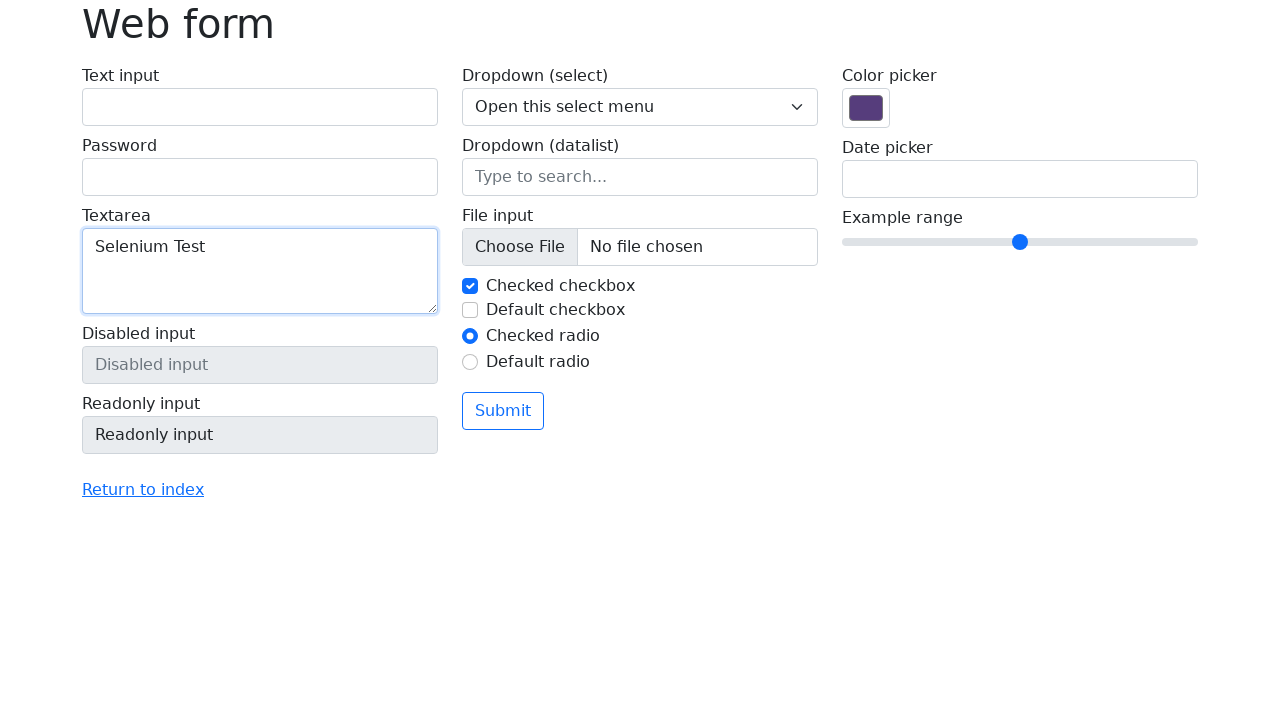

Clicked submit button to submit the form at (503, 411) on button
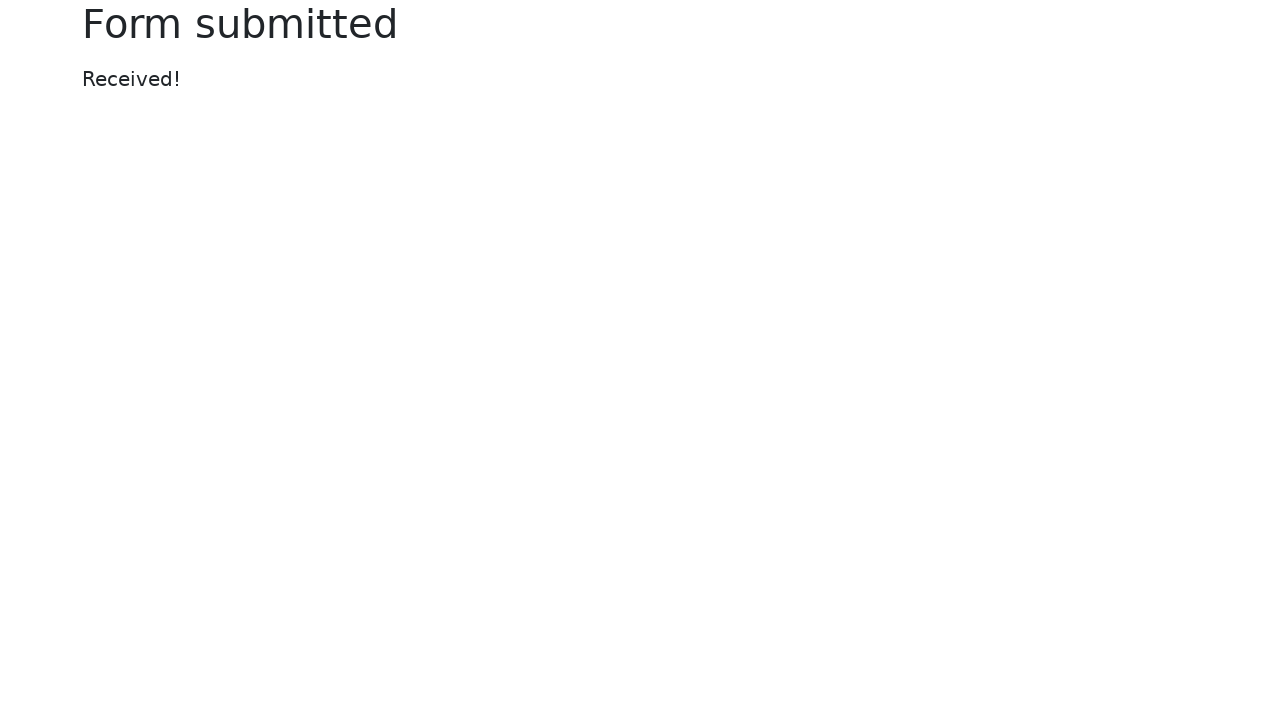

Success message appeared after form submission
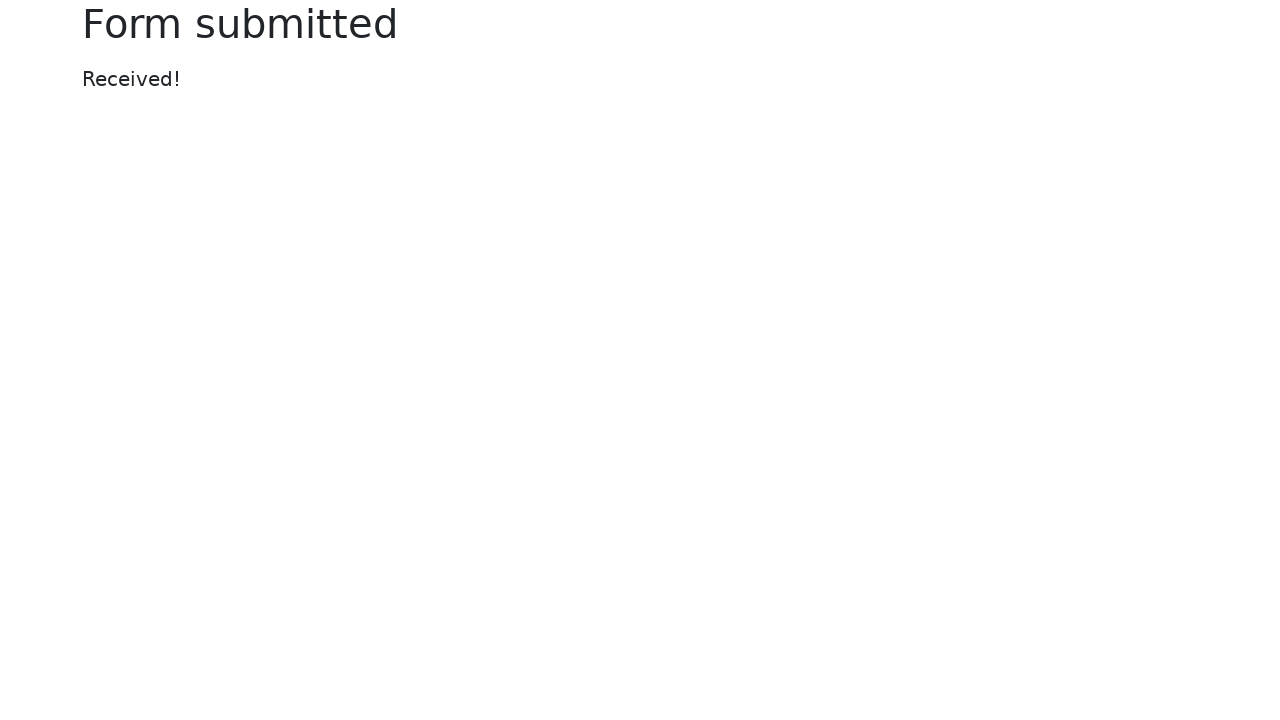

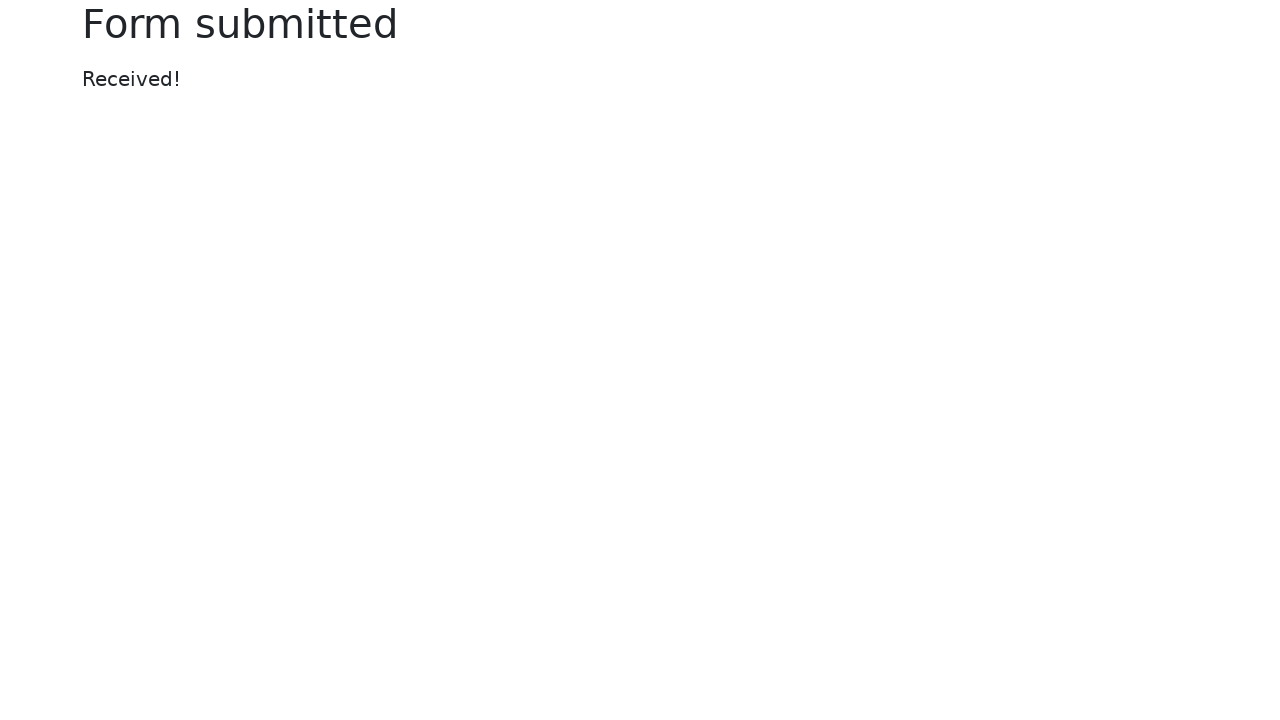